Fills out a practice form including text fields, radio buttons, checkboxes, and dropdown selection

Starting URL: https://awesomeqa.com/practice.html

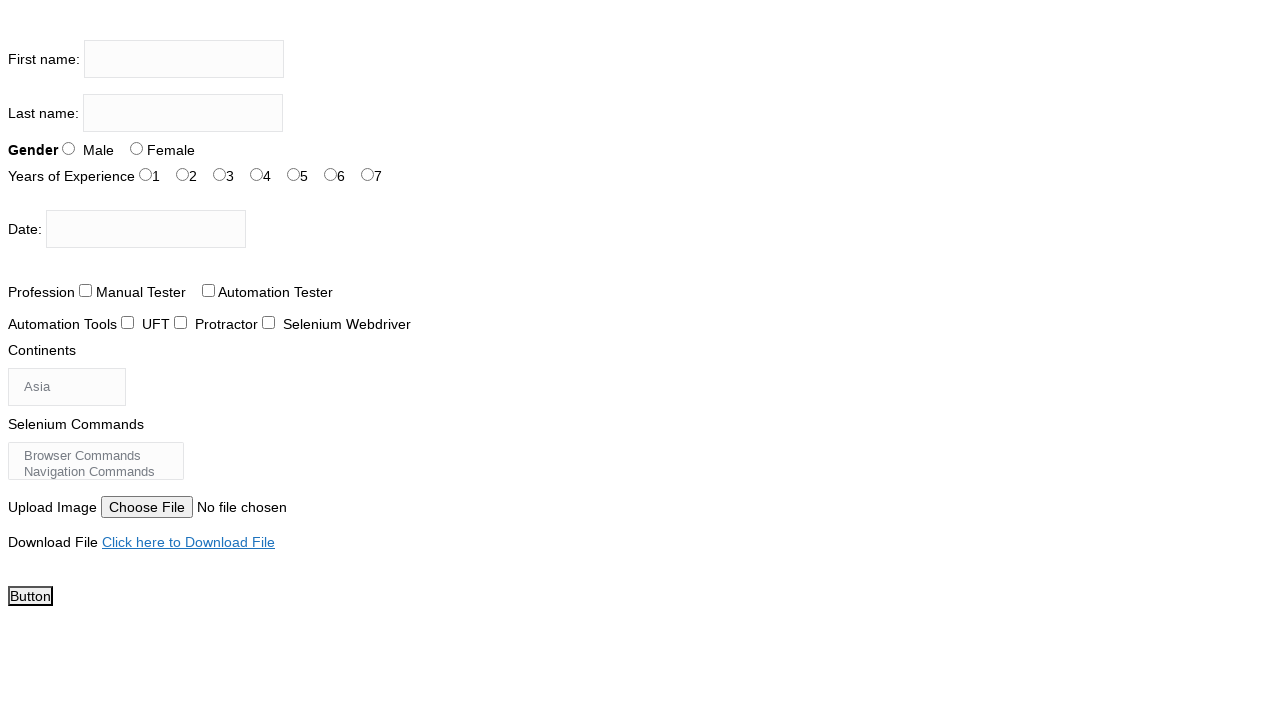

Filled first name field with 'Trupti' on input[name='firstname']
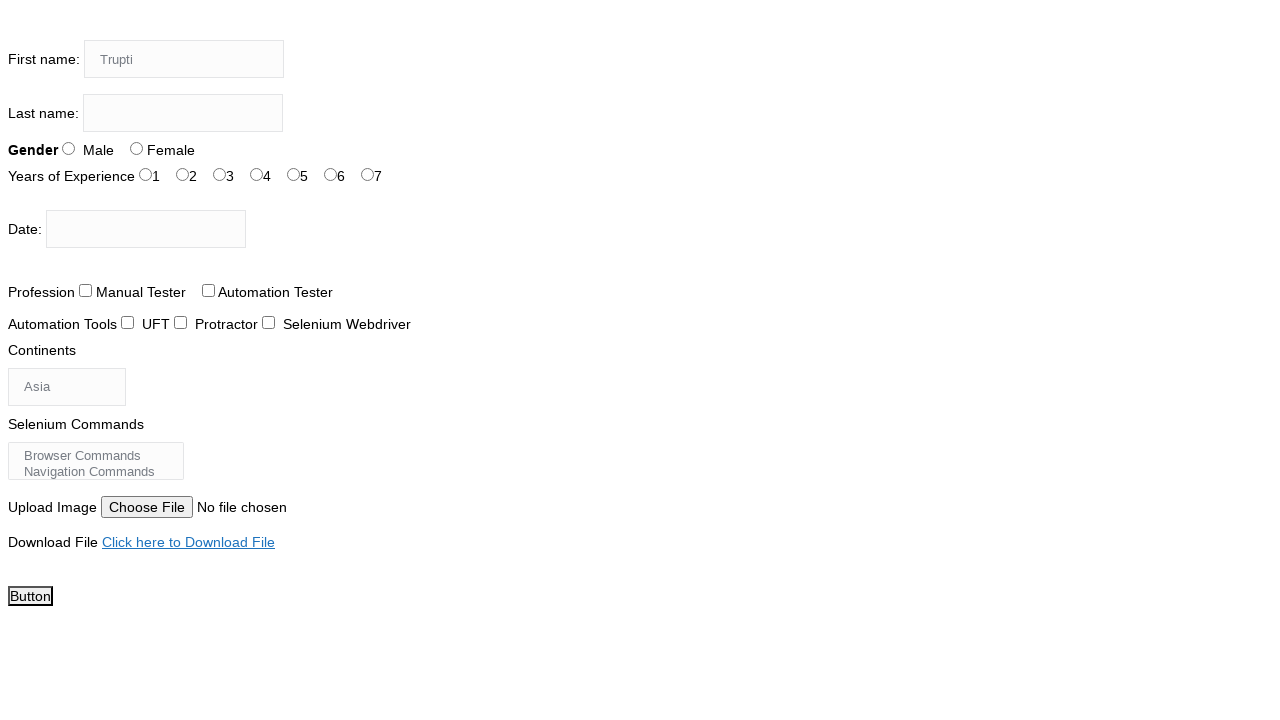

Filled last name field with 'Keni' on input[name='lastname']
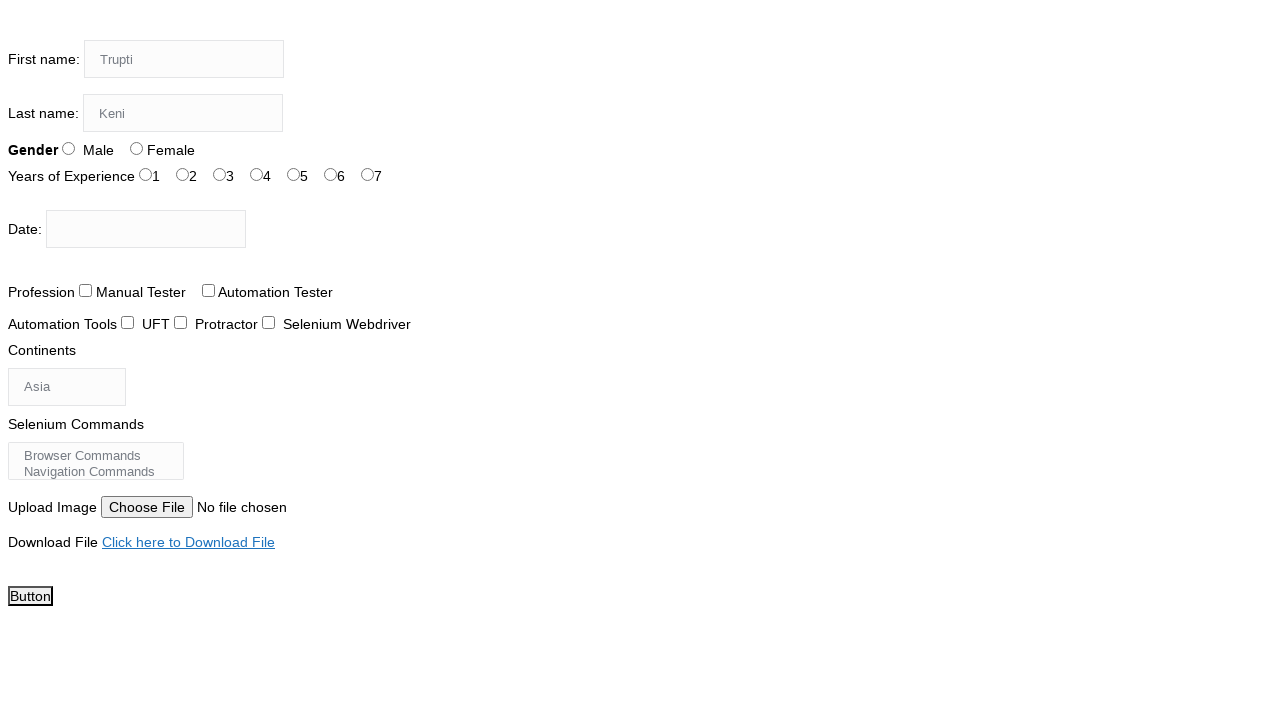

Selected female radio button at (136, 148) on #sex-1
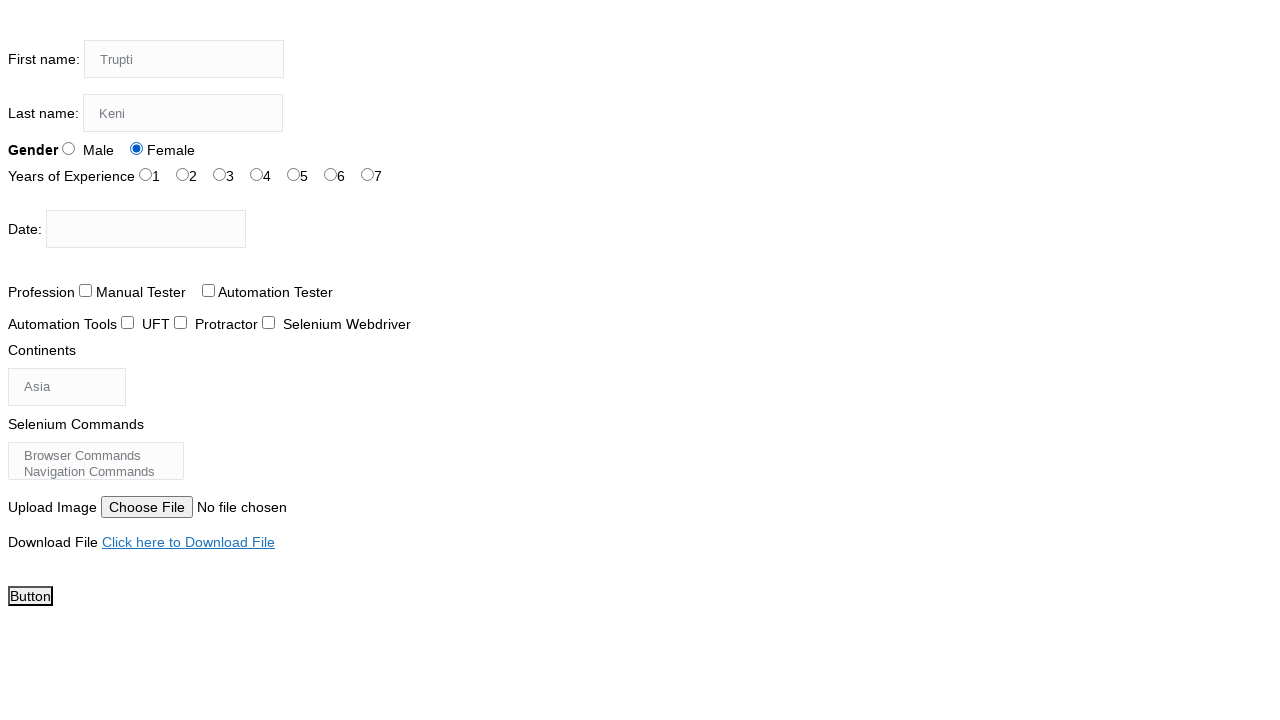

Checked profession checkbox at (208, 290) on #profession-1
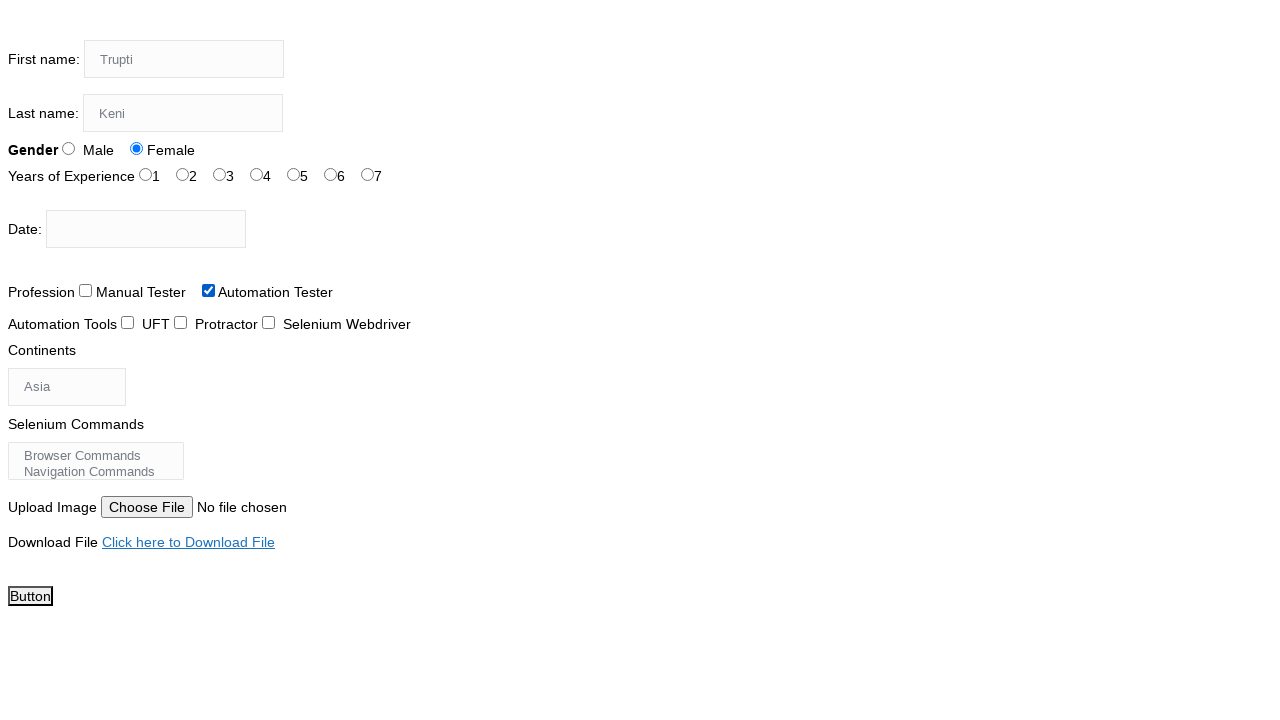

Checked tool checkbox at (268, 322) on #tool-2
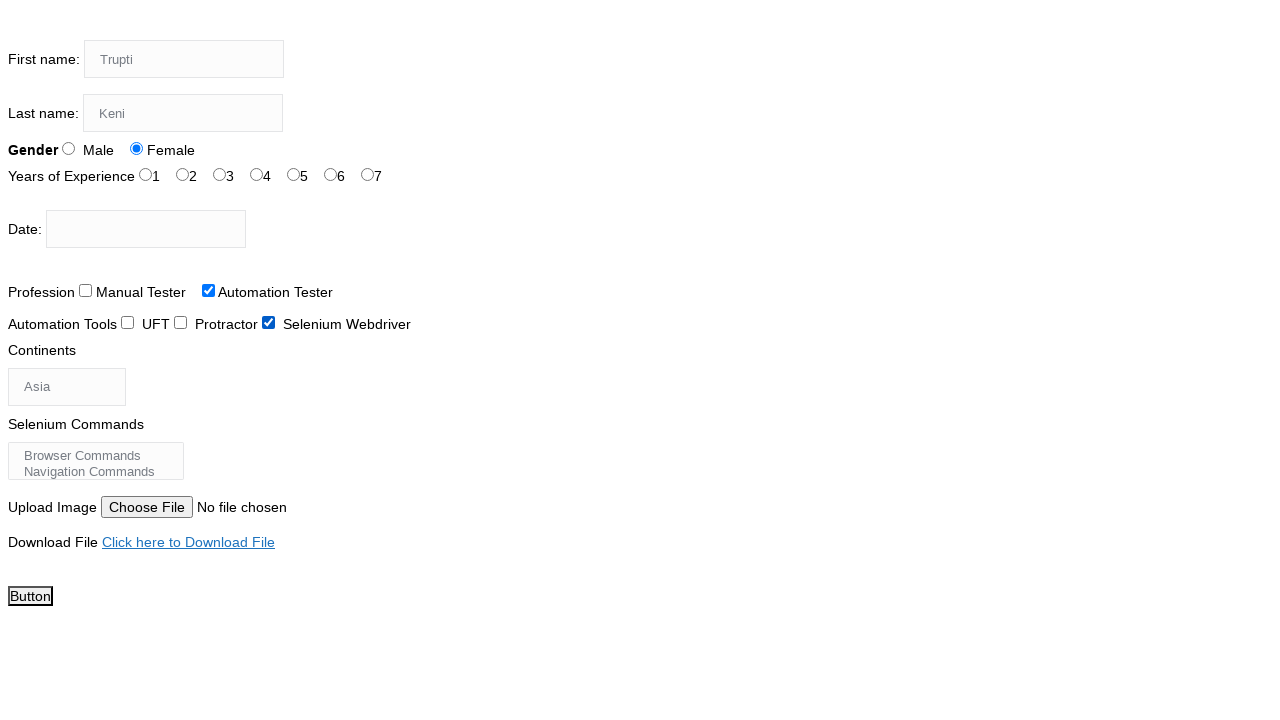

Selected Australia from continents dropdown on #continents
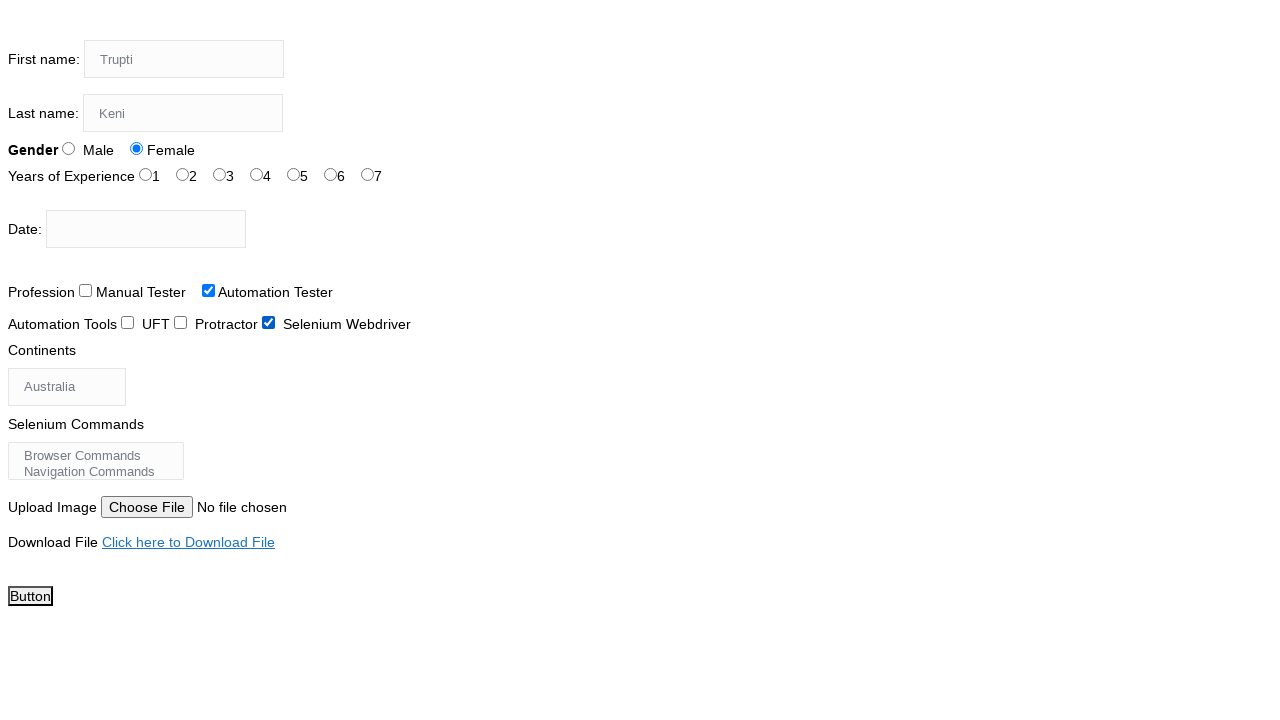

Waited 3 seconds for form to be processed
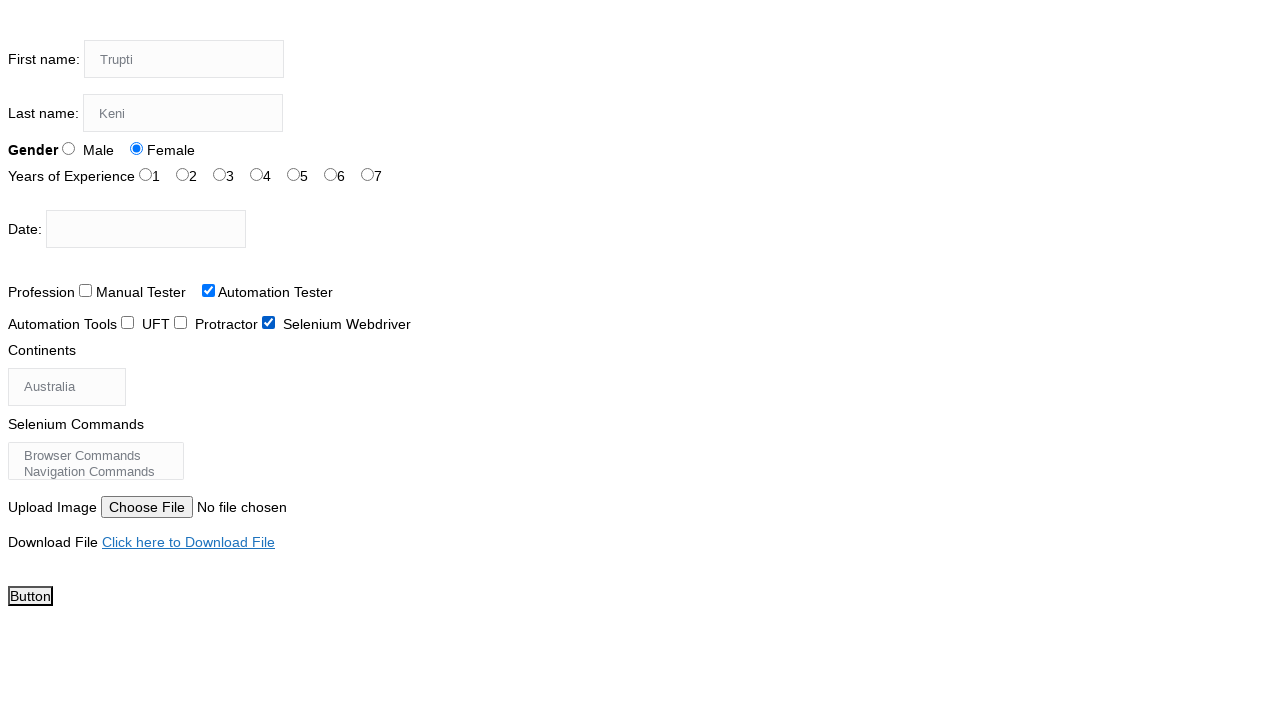

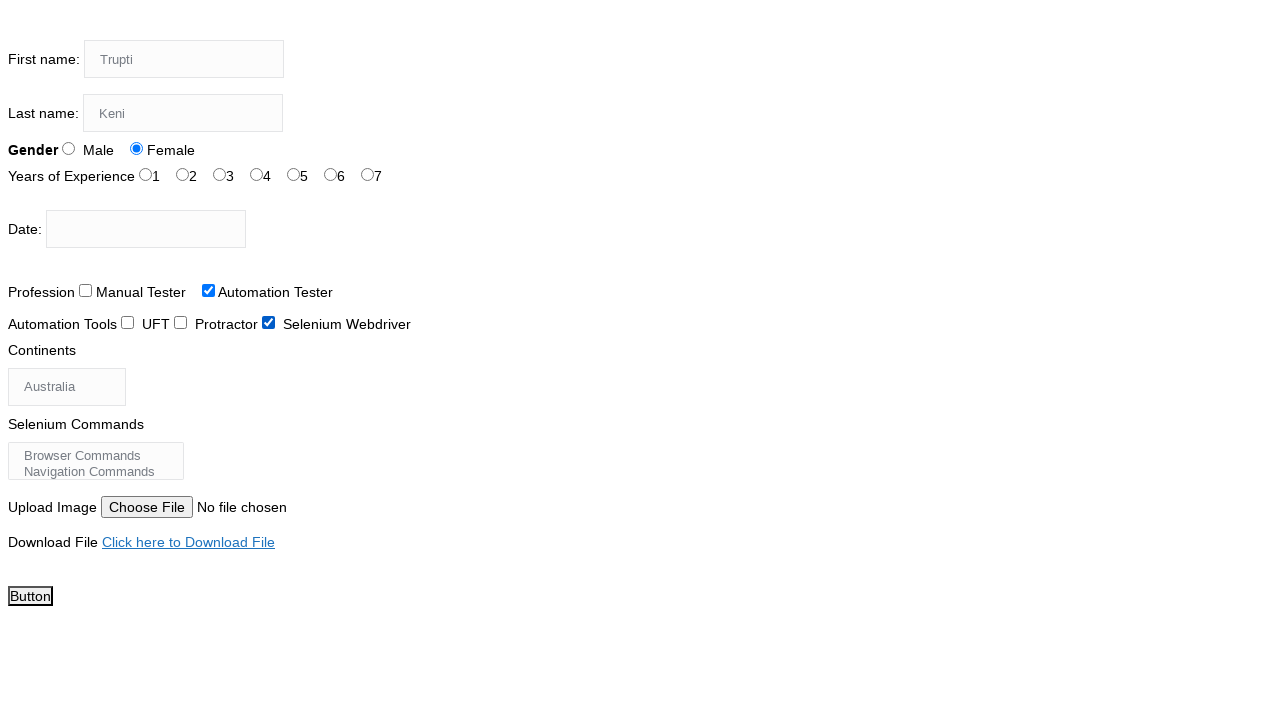